Tests that Clear completed button is hidden when there are no completed items

Starting URL: https://demo.playwright.dev/todomvc

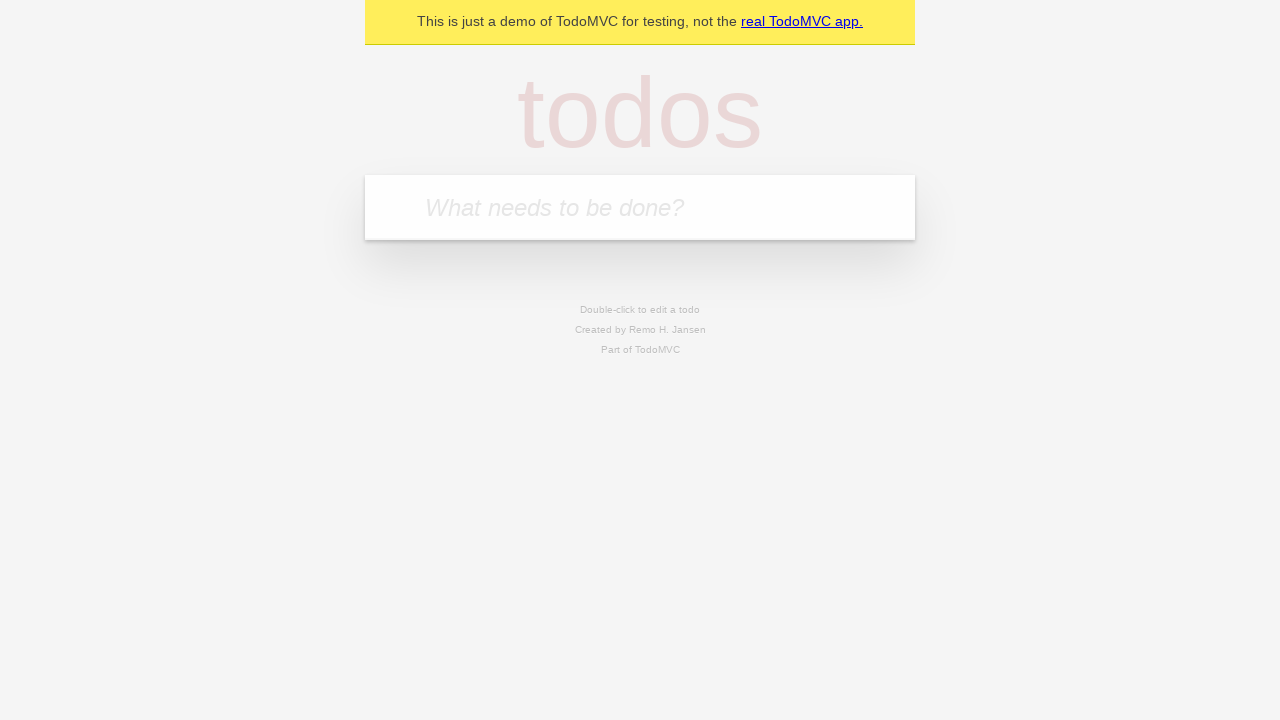

Filled todo input with 'buy some cheese' on internal:attr=[placeholder="What needs to be done?"i]
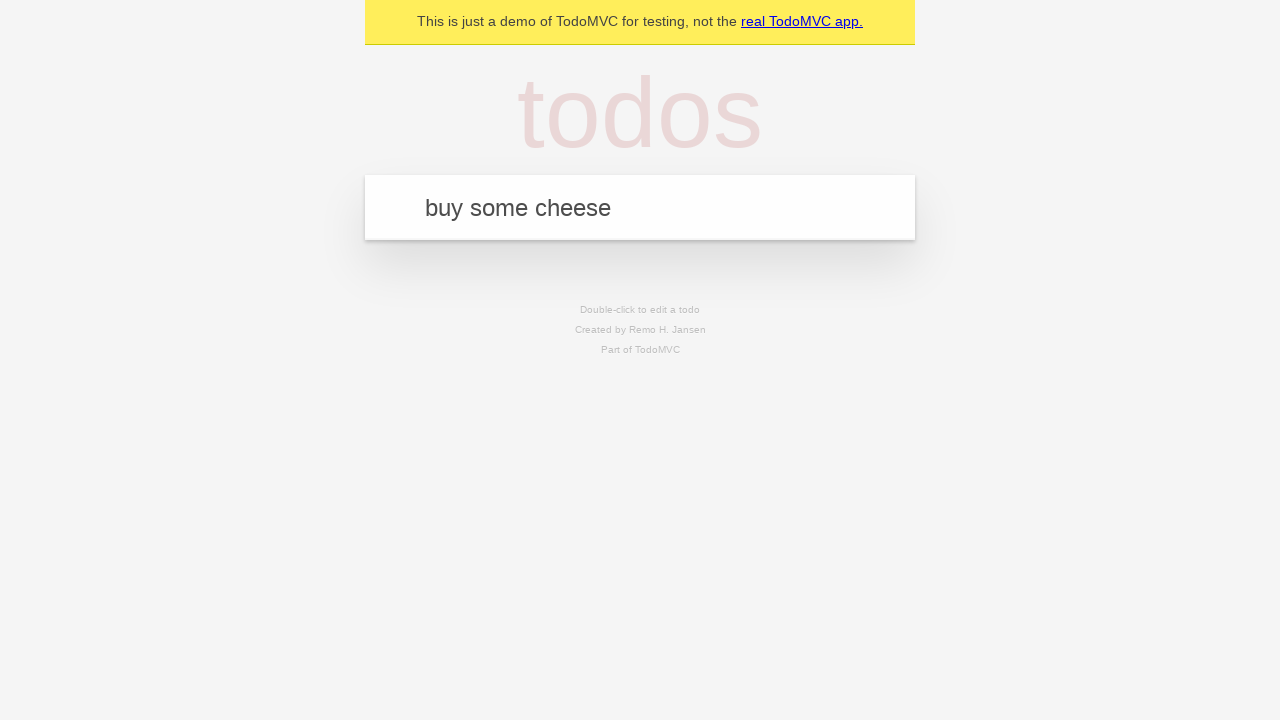

Pressed Enter to create todo 'buy some cheese' on internal:attr=[placeholder="What needs to be done?"i]
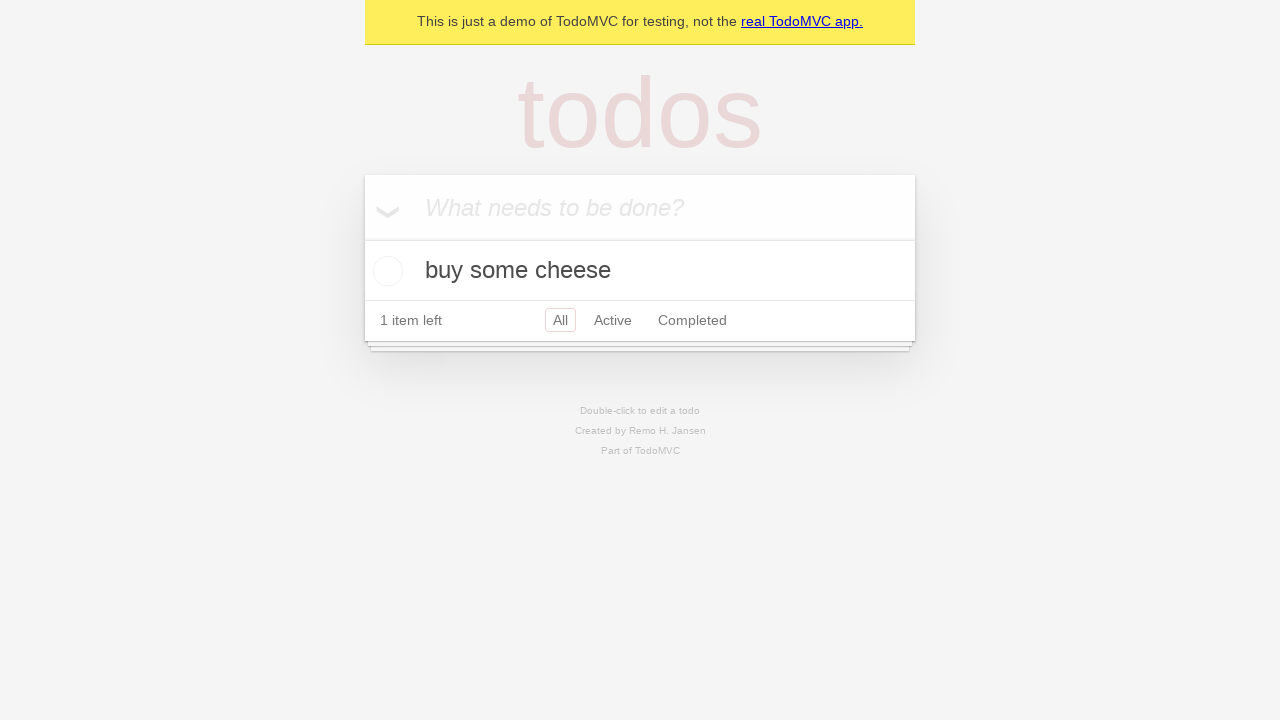

Filled todo input with 'feed the cat' on internal:attr=[placeholder="What needs to be done?"i]
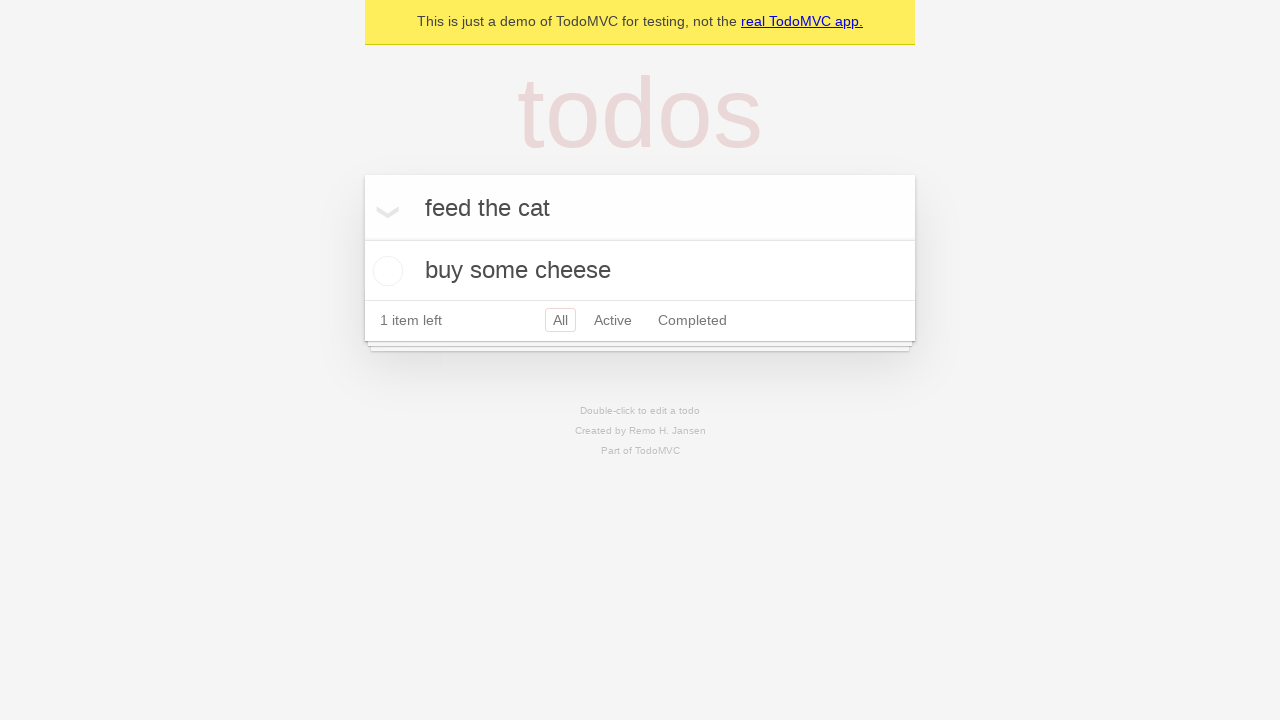

Pressed Enter to create todo 'feed the cat' on internal:attr=[placeholder="What needs to be done?"i]
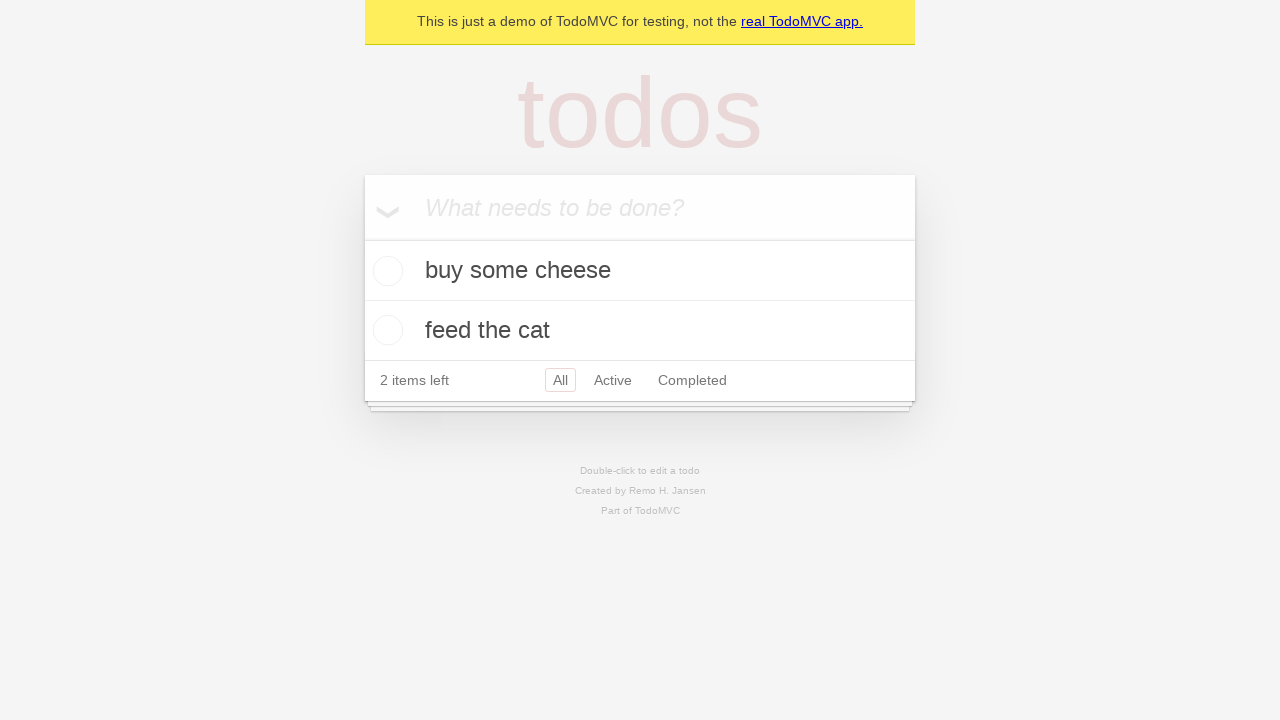

Filled todo input with 'book a doctors appointment' on internal:attr=[placeholder="What needs to be done?"i]
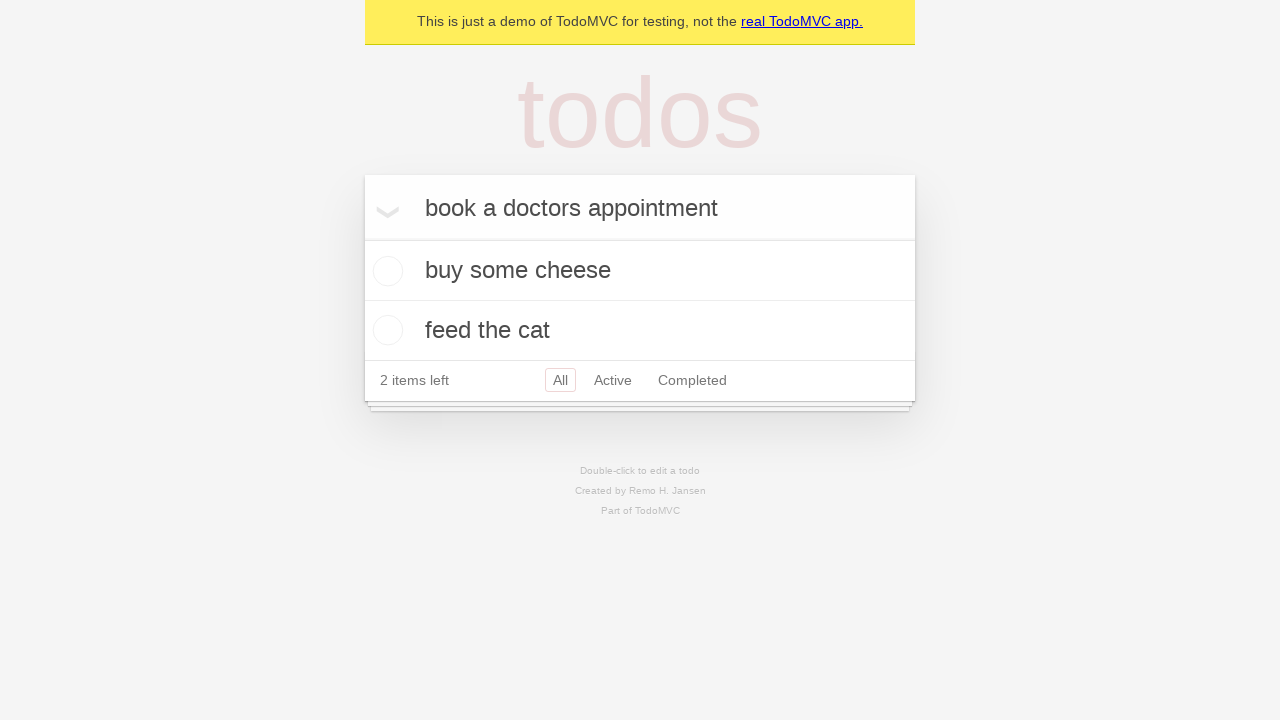

Pressed Enter to create todo 'book a doctors appointment' on internal:attr=[placeholder="What needs to be done?"i]
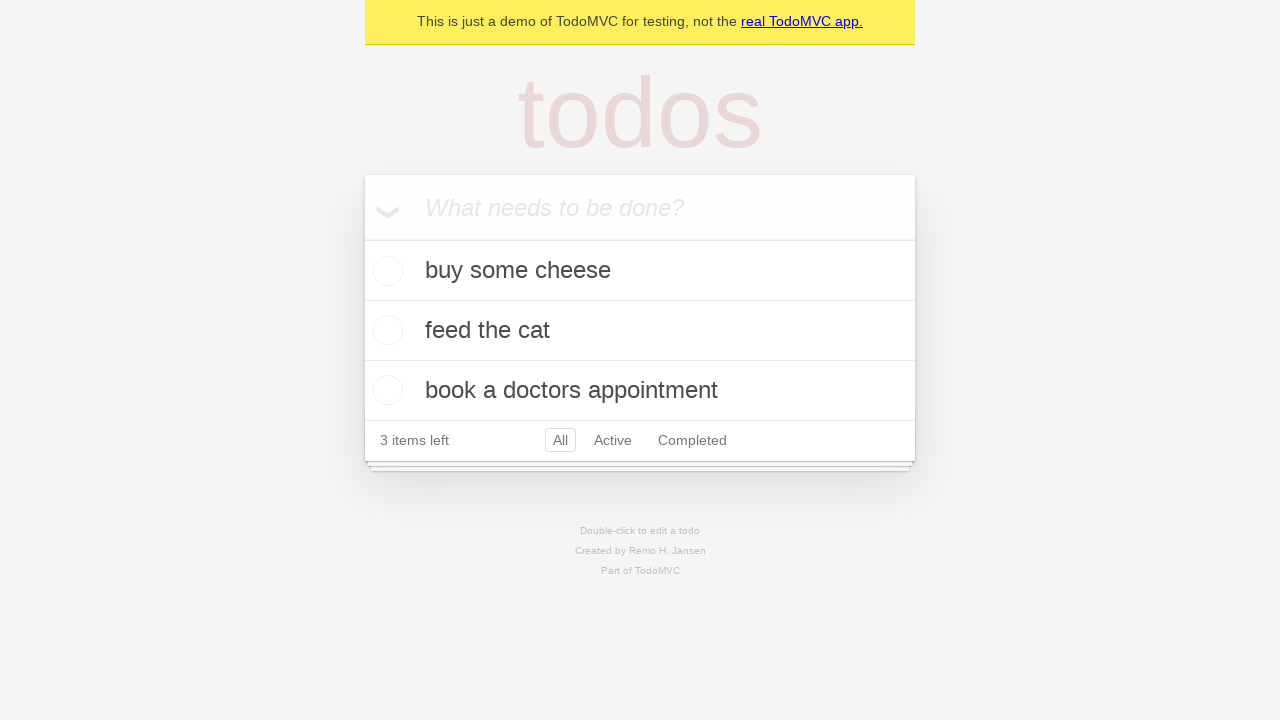

Waited for all 3 todo items to be created
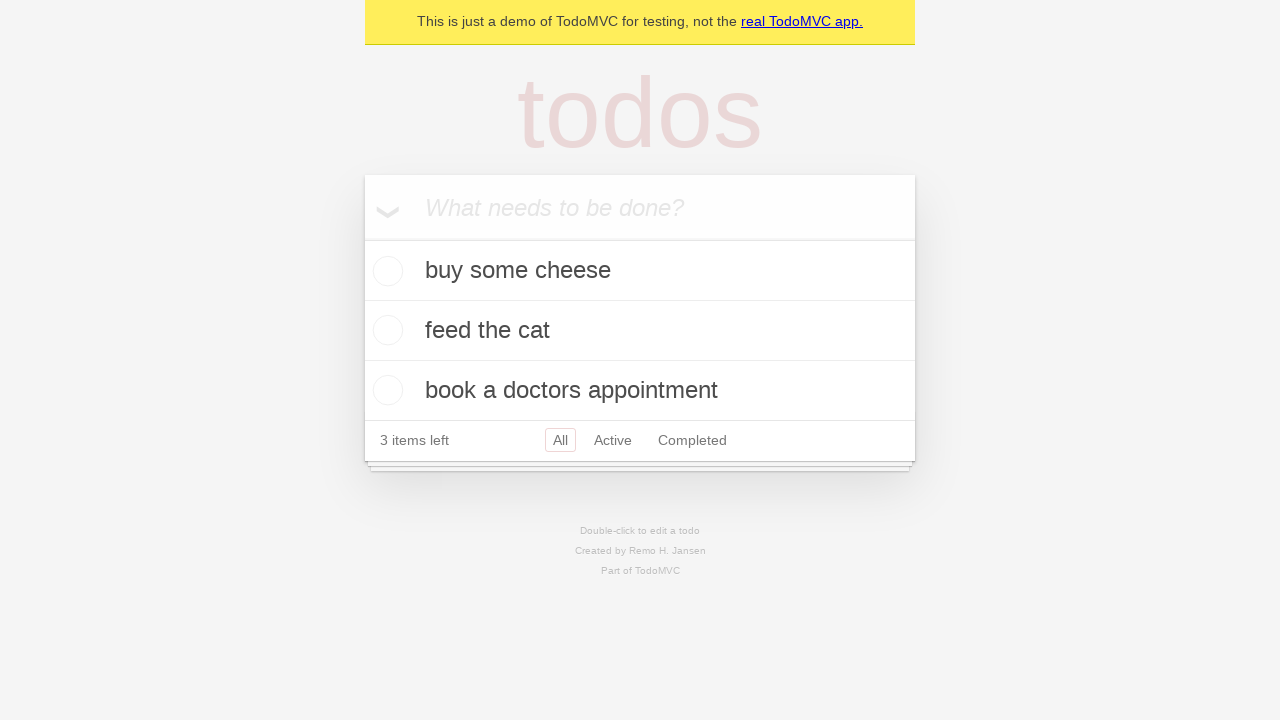

Checked the first todo item as completed at (385, 271) on .todo-list li .toggle >> nth=0
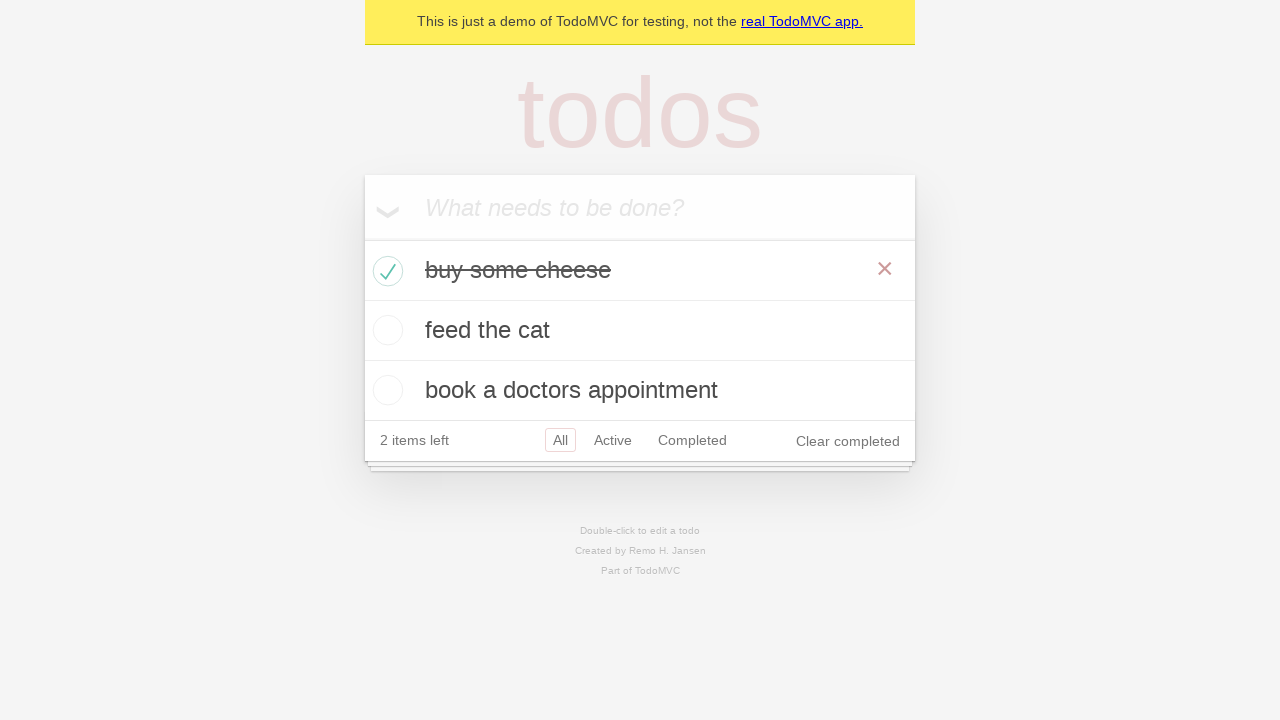

Clicked 'Clear completed' button at (848, 441) on internal:role=button[name="Clear completed"i]
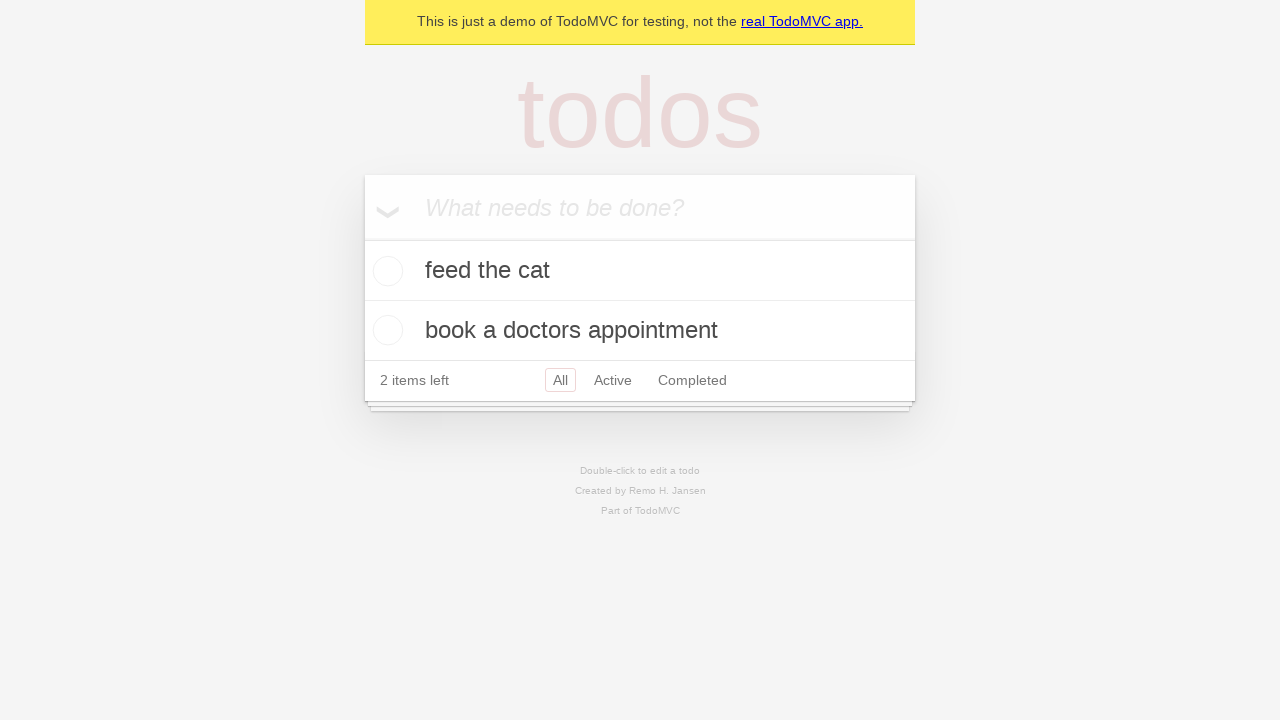

'Clear completed' button is now hidden (no completed items remain)
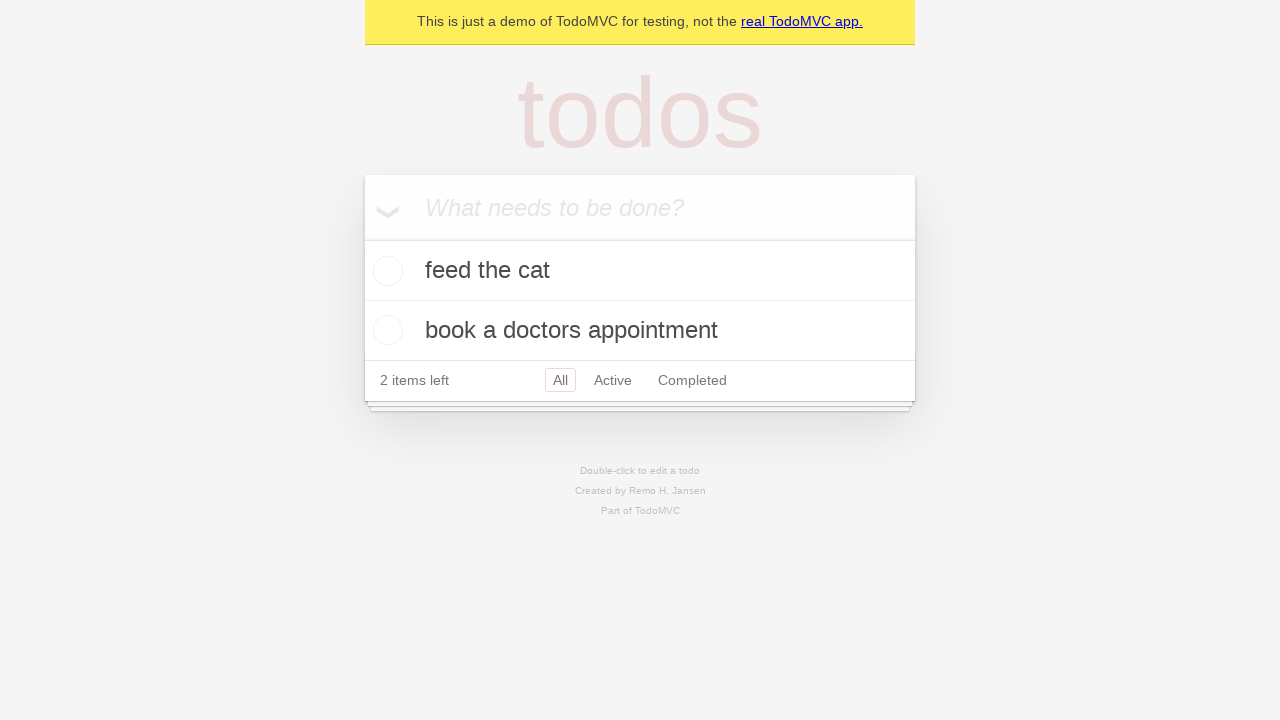

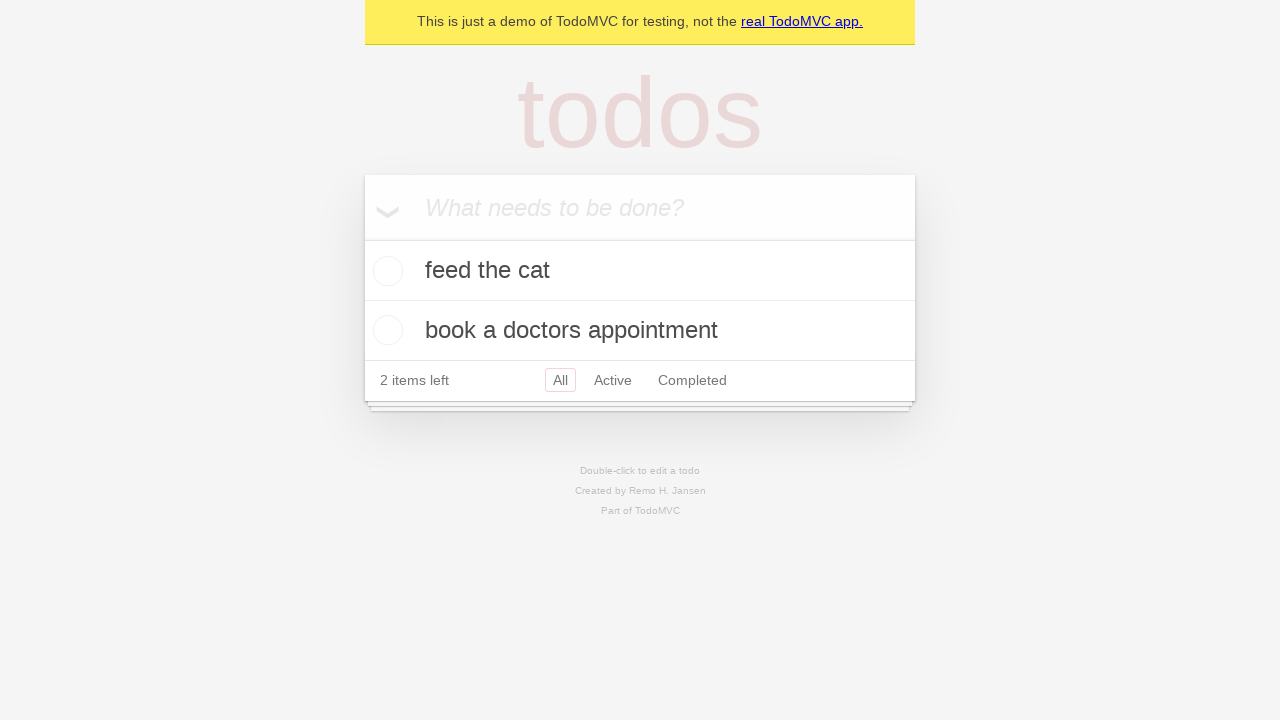